Navigates to Rahul Shetty Academy's automation practice page to verify it loads successfully

Starting URL: https://rahulshettyacademy.com/AutomationPractice/

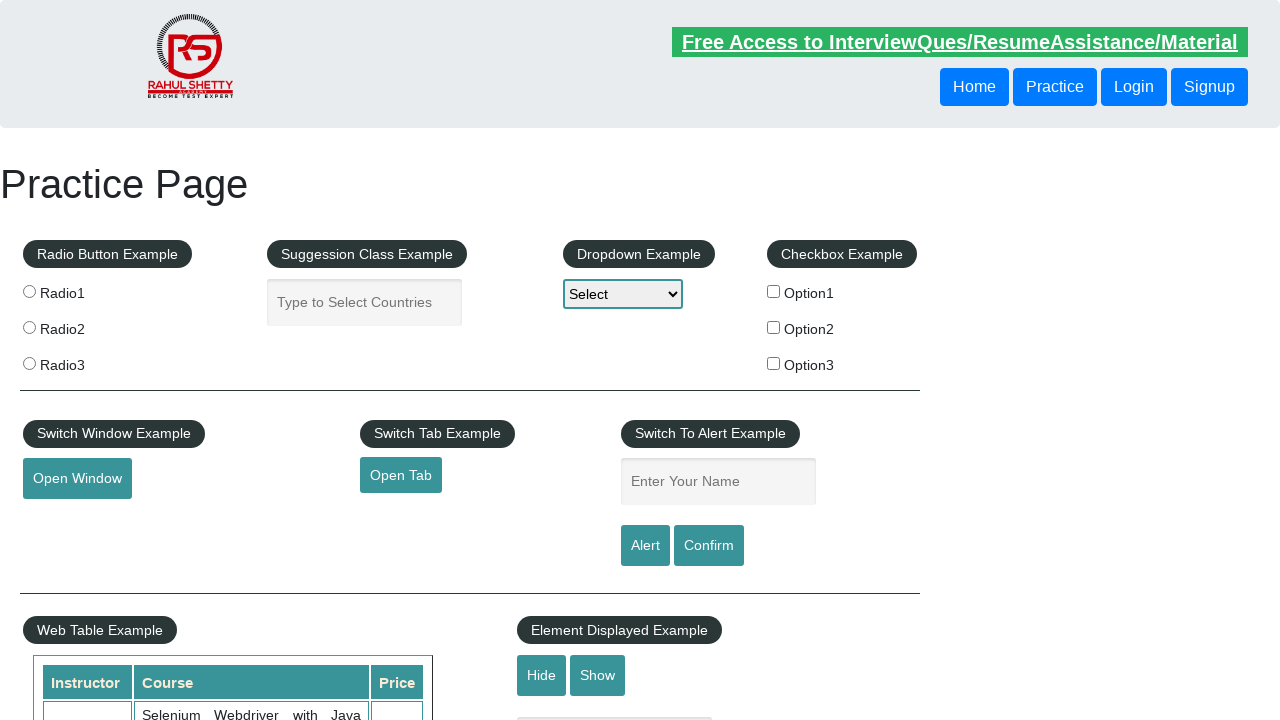

Rahul Shetty Academy automation practice page loaded successfully with network idle
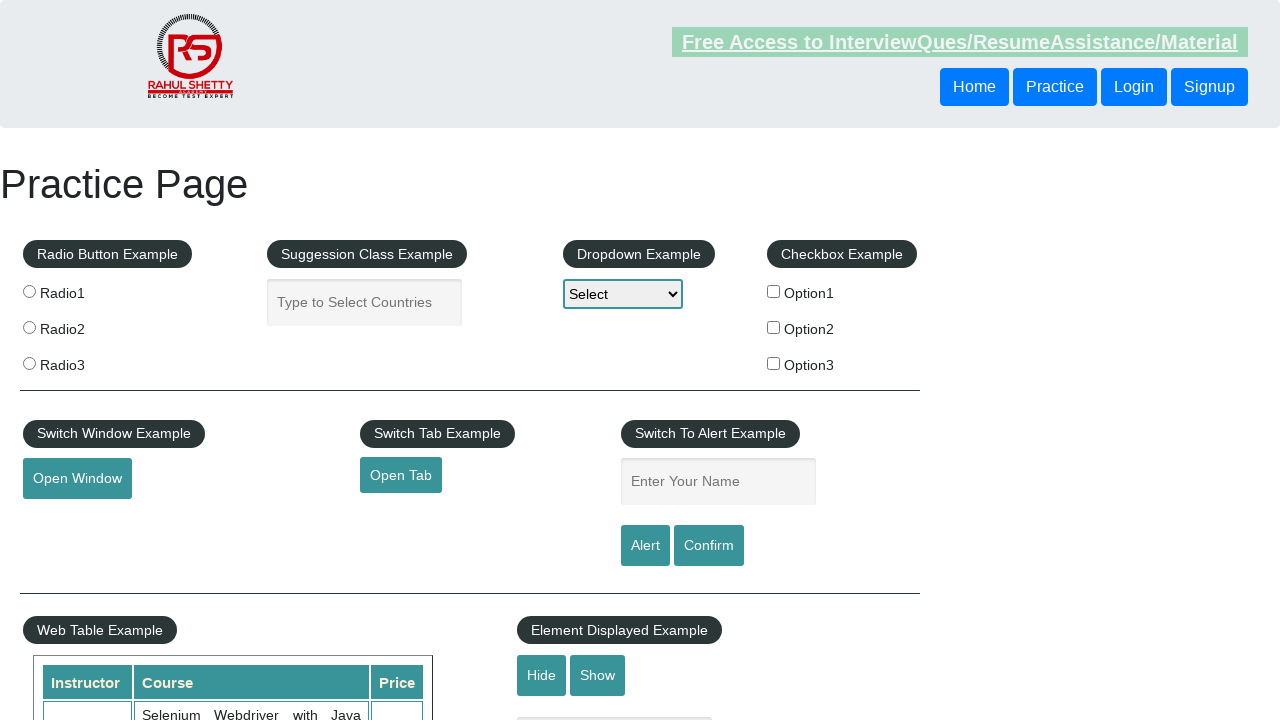

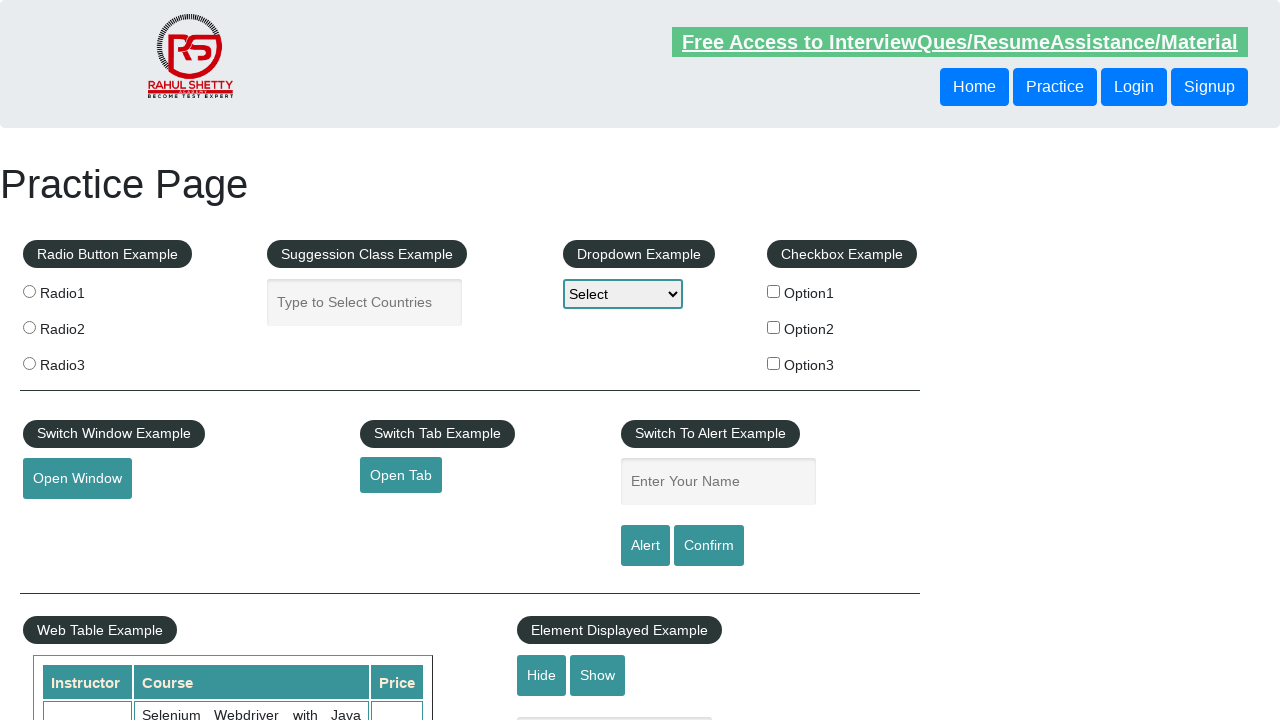